Navigates to Moodle demo site, maximizes window, and performs a right-click context action on the page. Note: The original script used Java Robot class to interact with native OS context menus which cannot be replicated in Playwright.

Starting URL: https://school.moodledemo.net/

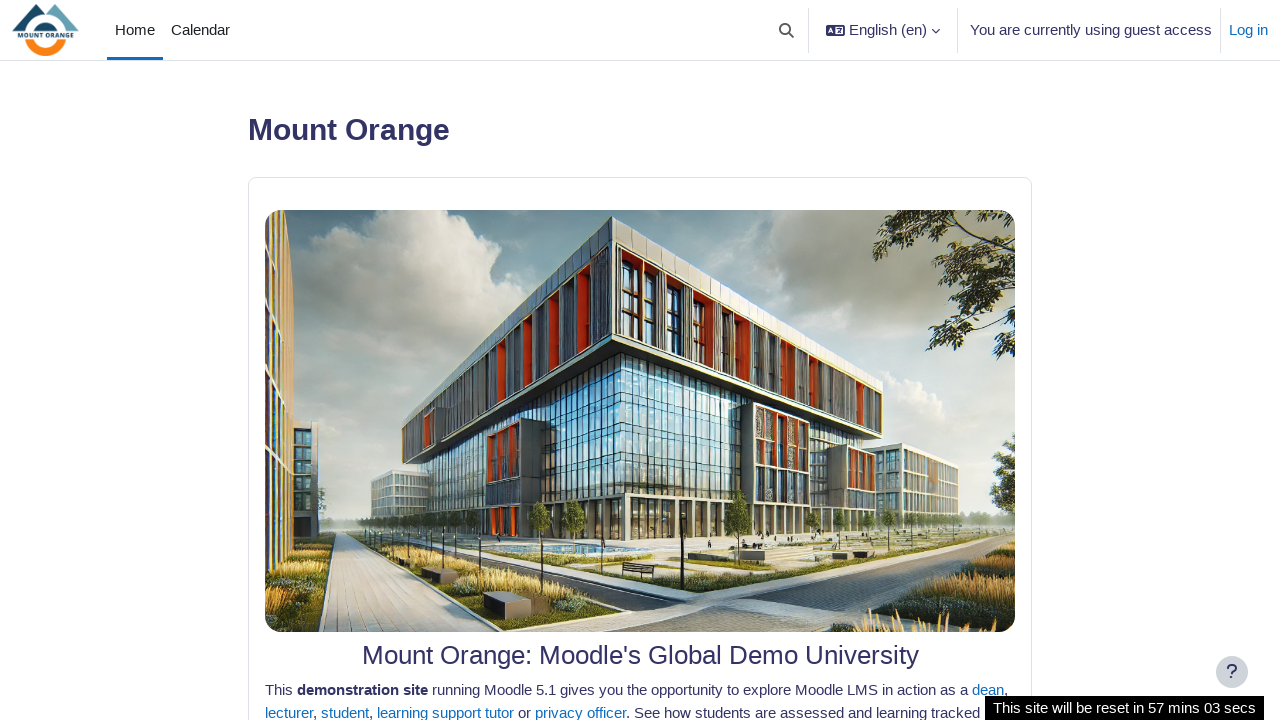

Navigated to Moodle demo site
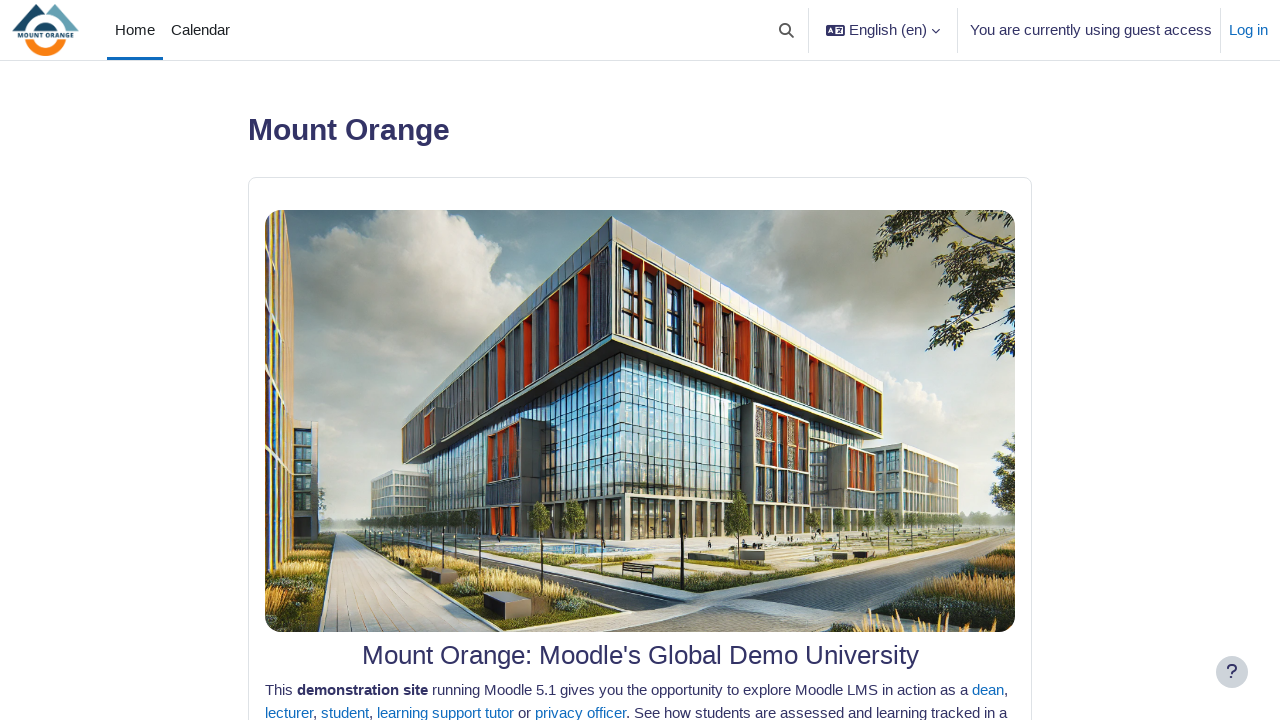

Maximized browser window to 1920x1080
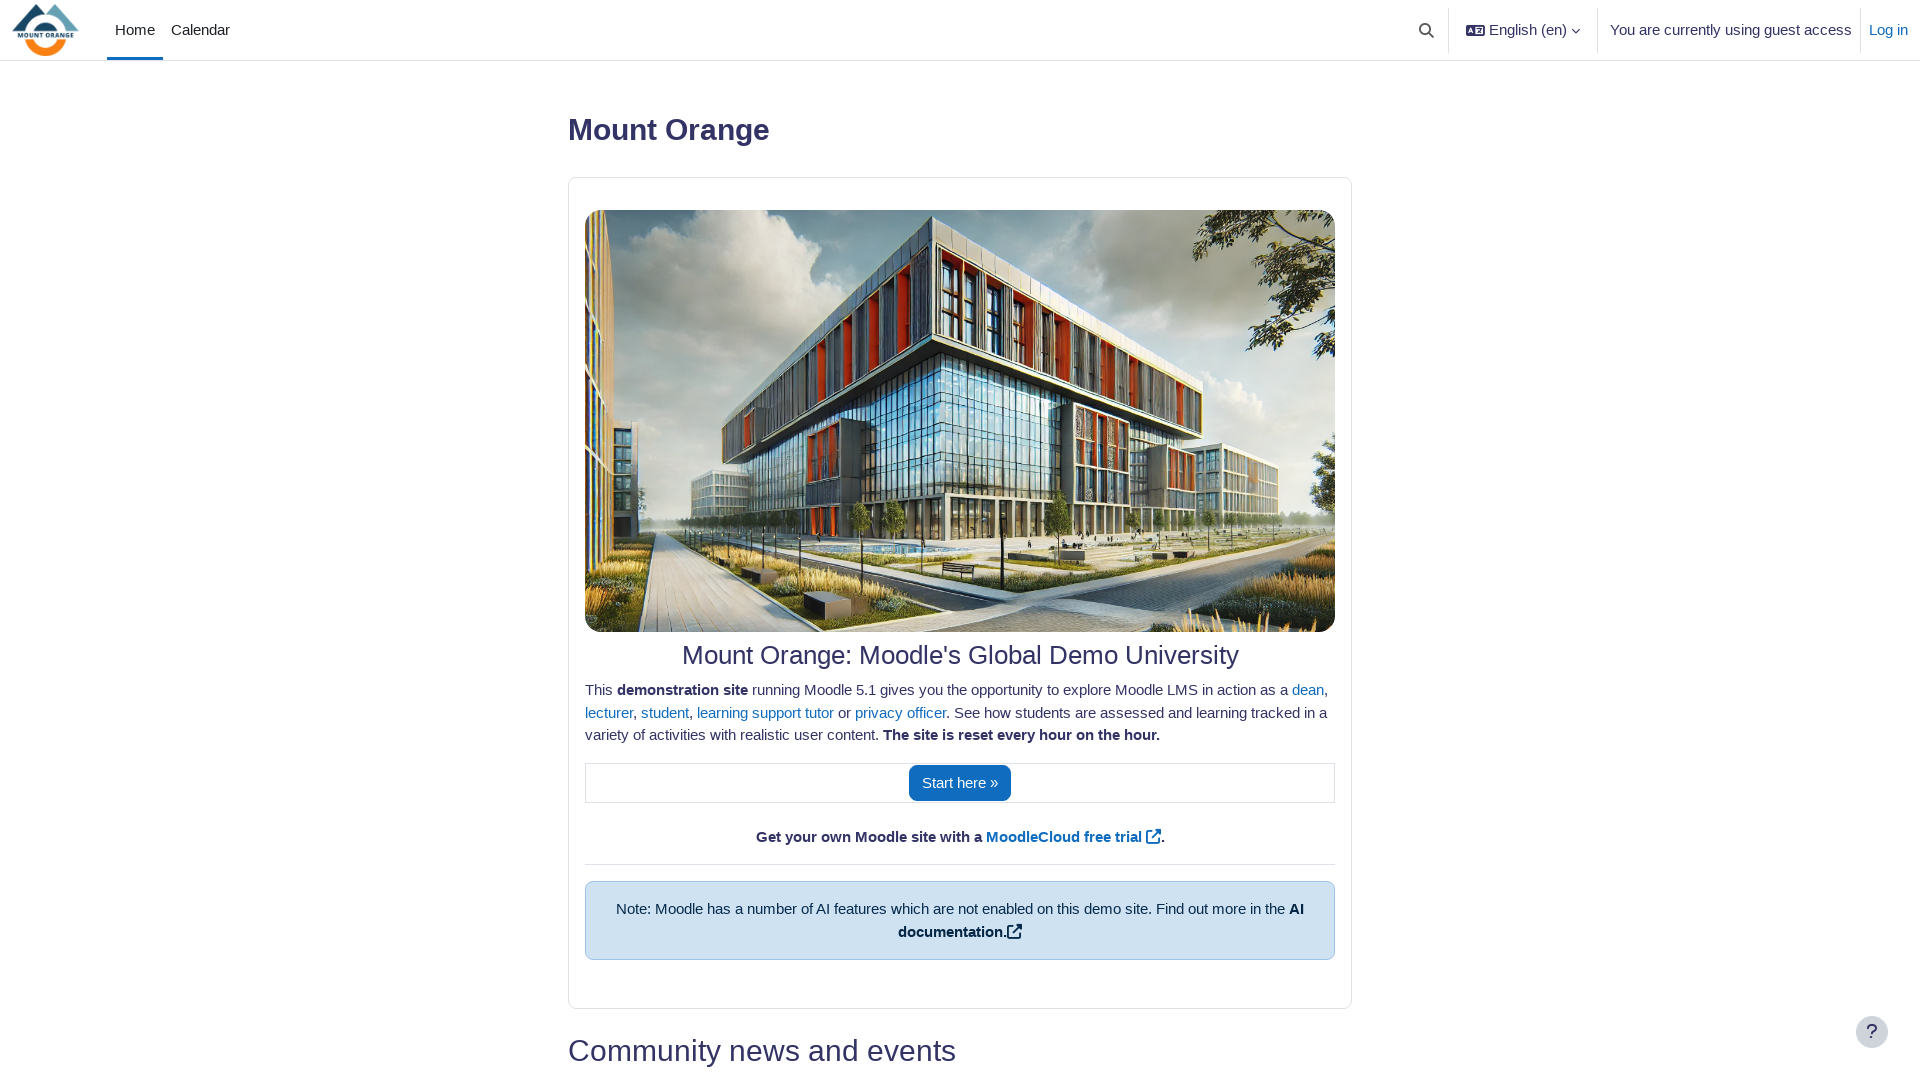

Page fully loaded and network idle
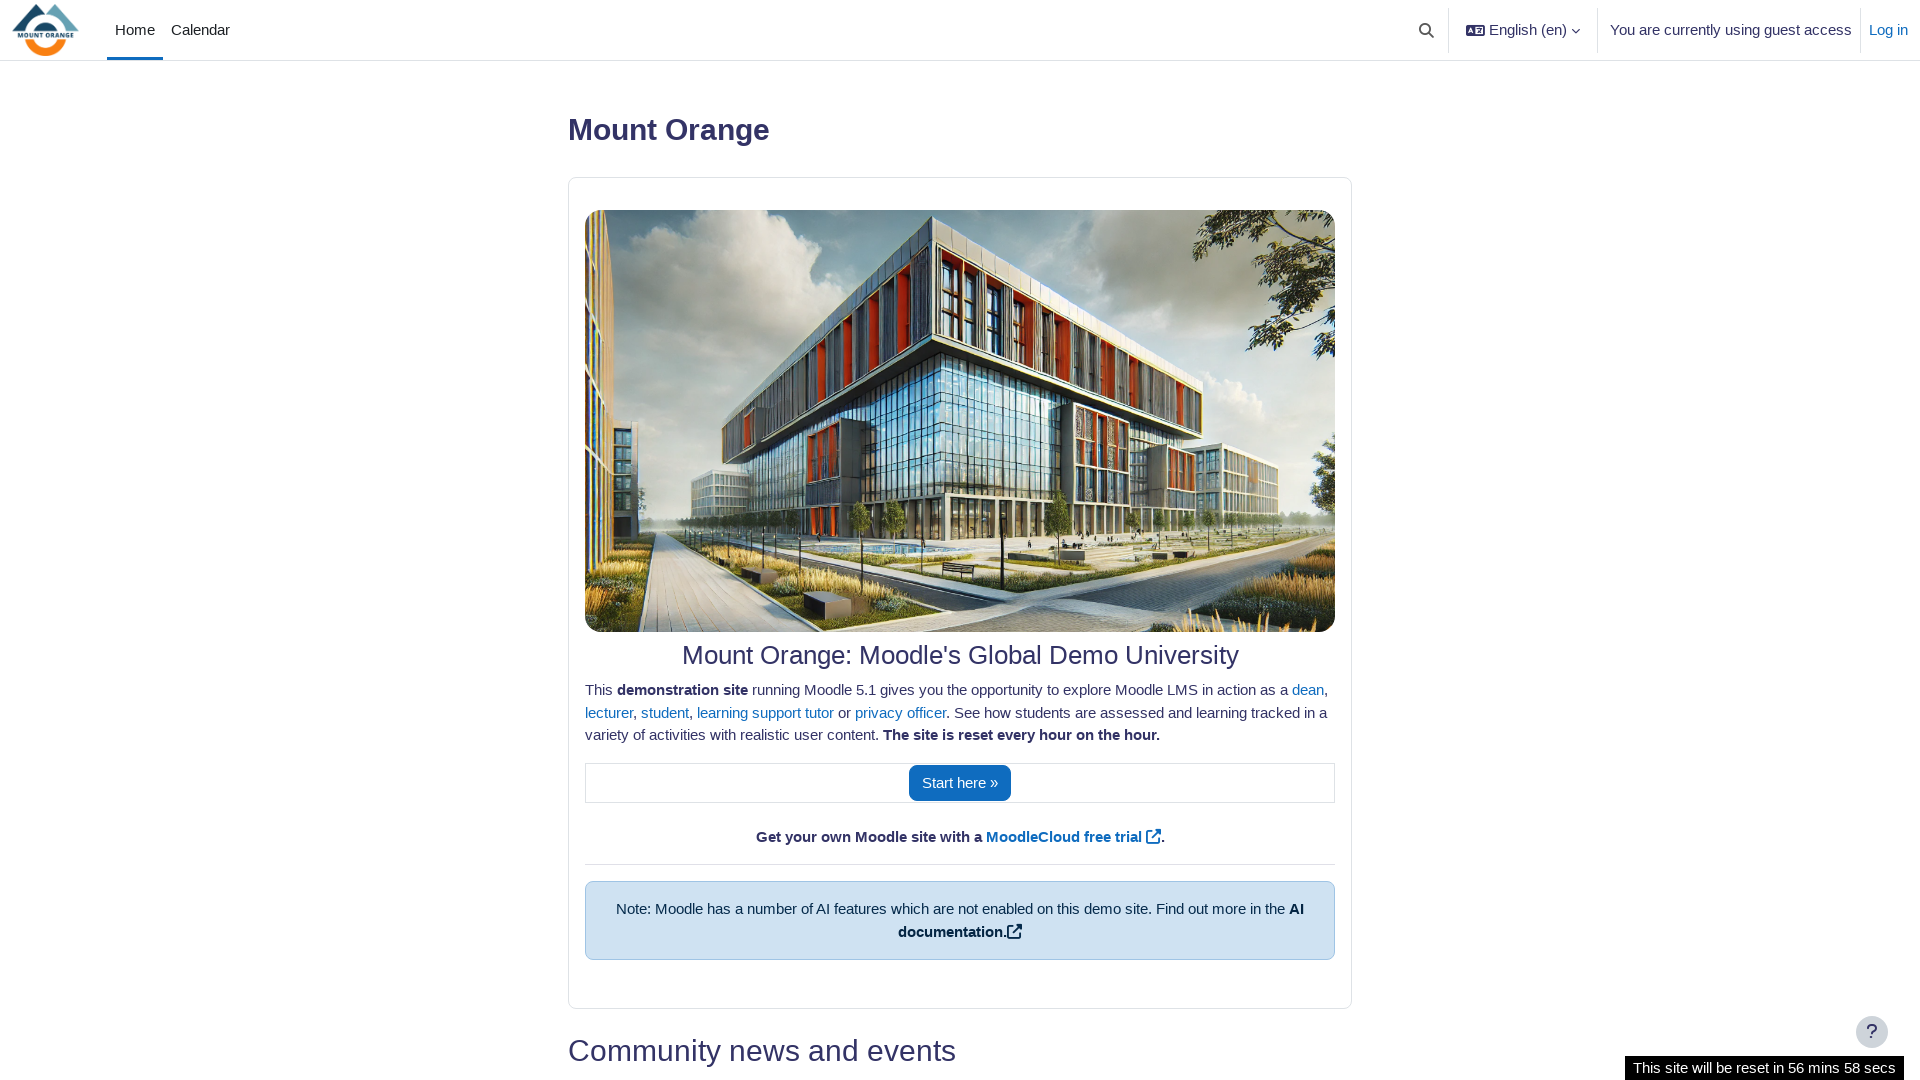

Right-clicked on page body to trigger context menu at (960, 540) on body
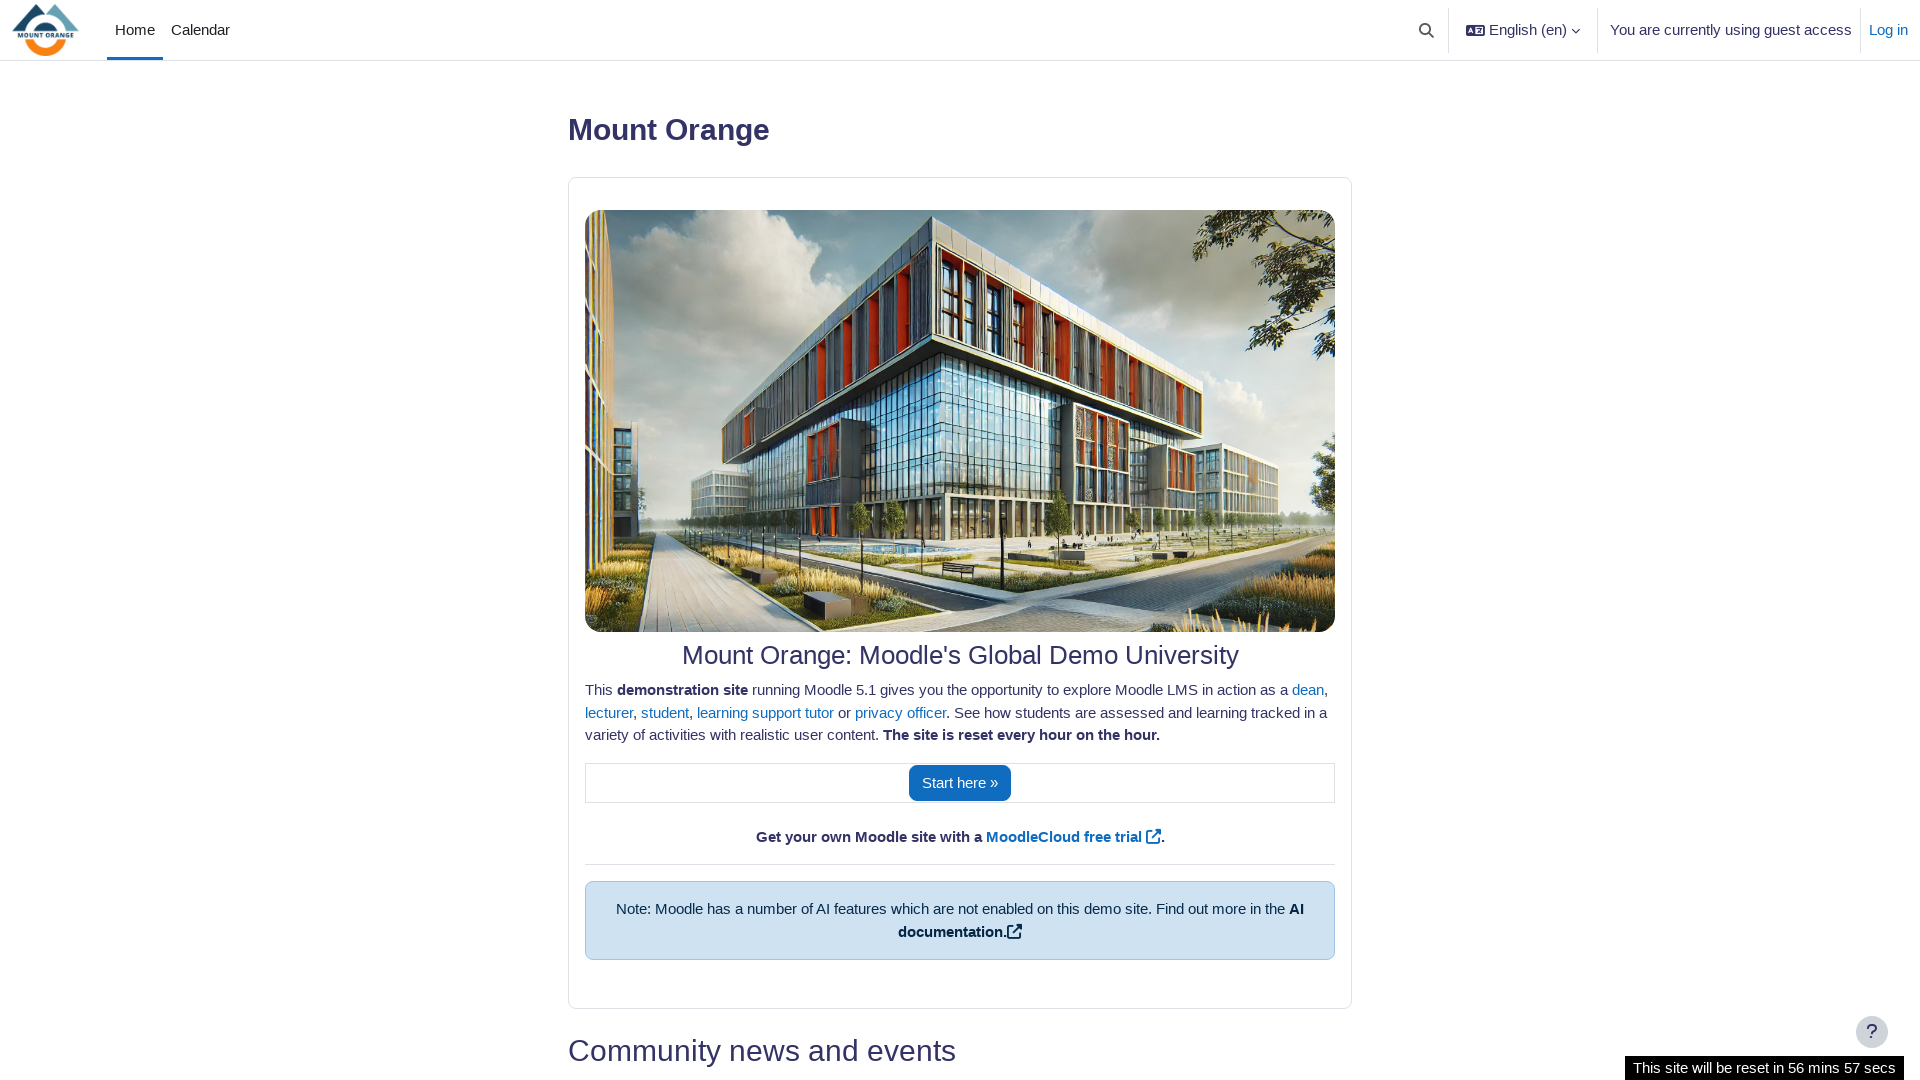

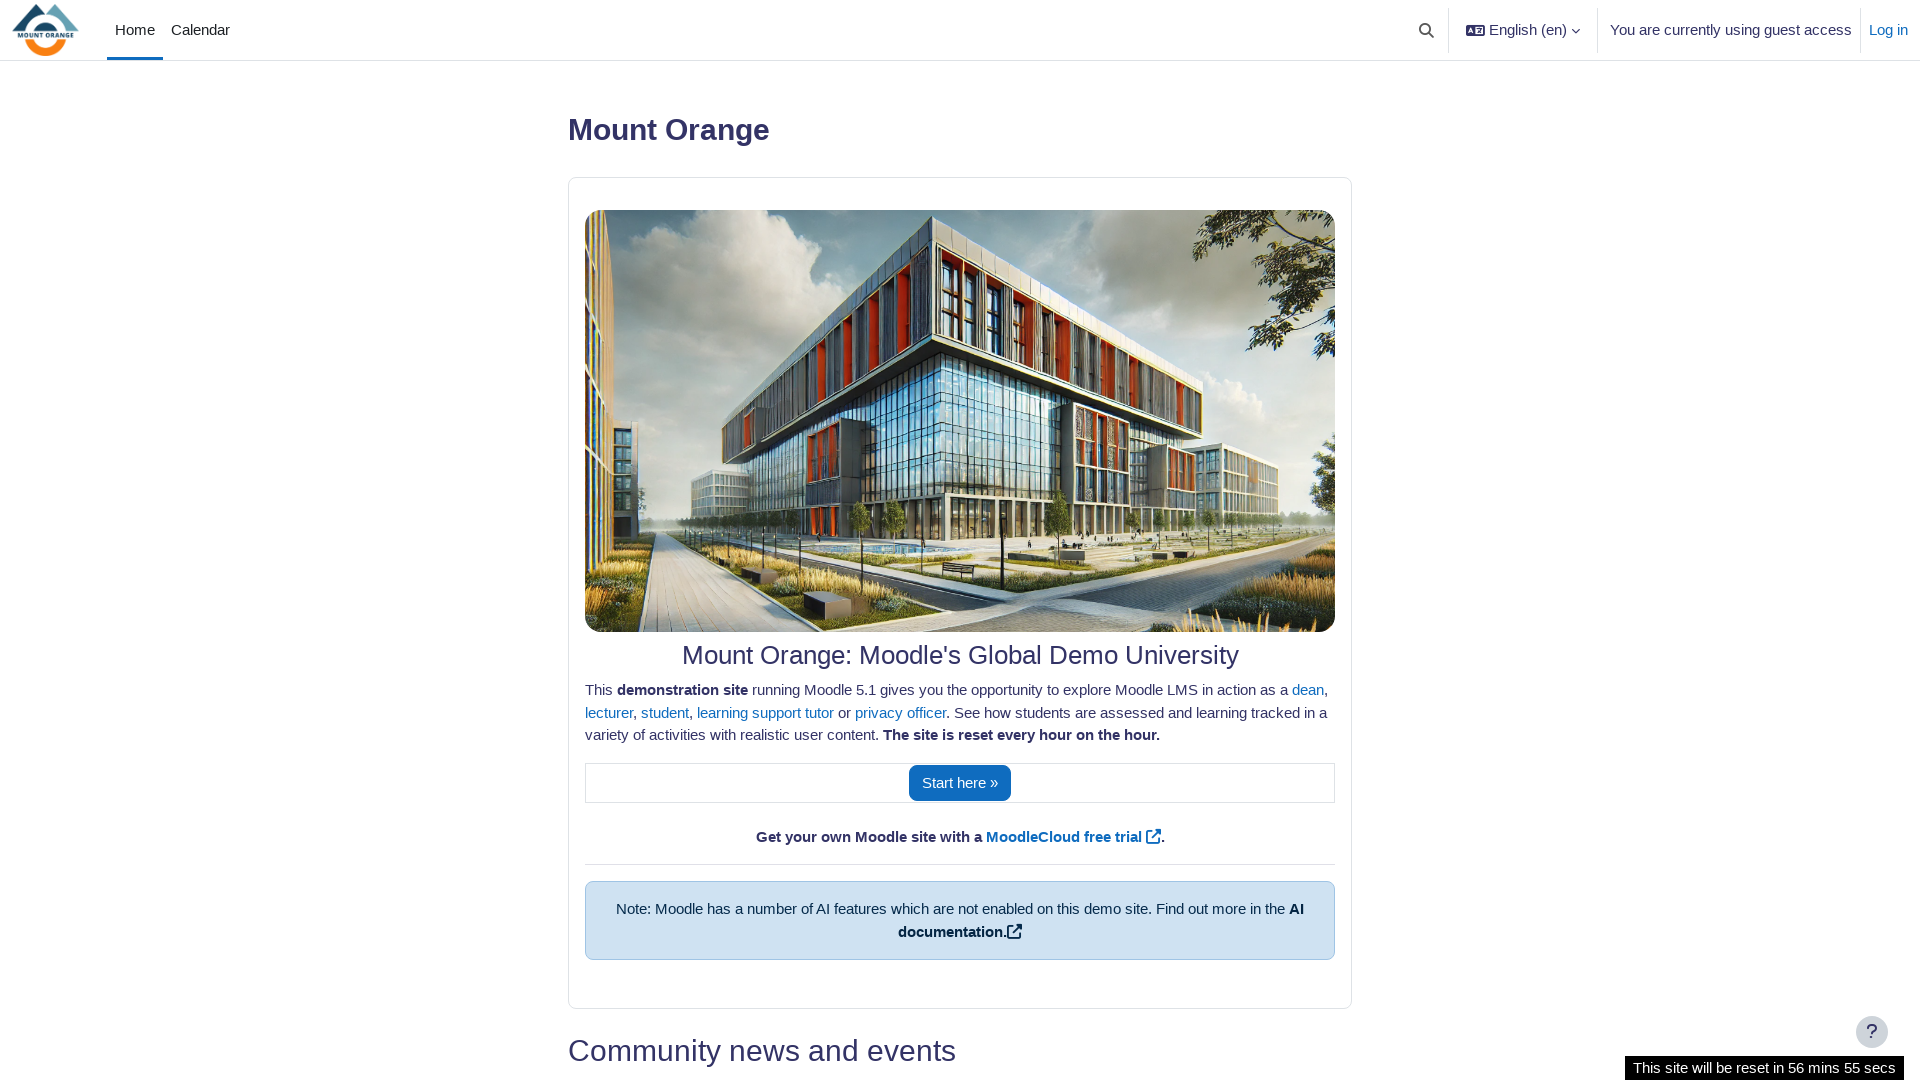